Tests dynamic element addition and removal by adding 2 elements, deleting 1, and verifying 1 remains

Starting URL: http://the-internet.herokuapp.com/add_remove_elements/

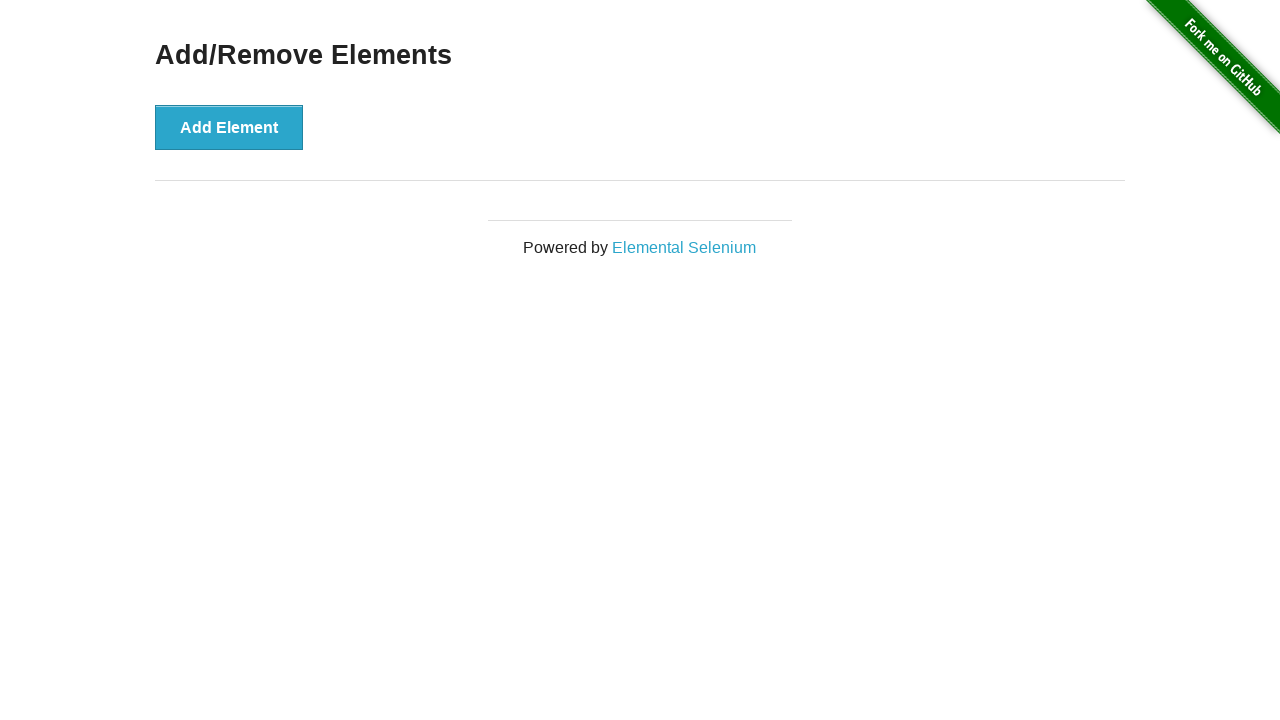

Navigated to Add/Remove Elements page
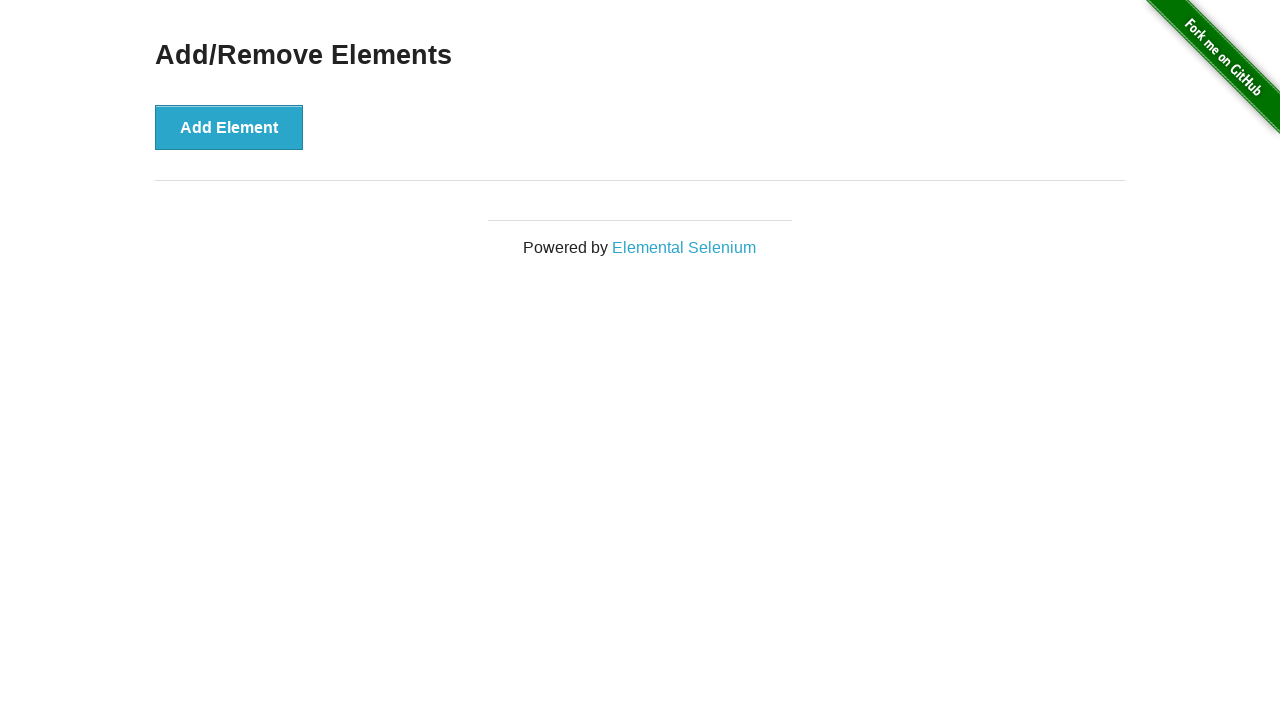

Clicked Add Element button (first time) at (229, 127) on xpath=//button[contains(text(),'Add Element')]
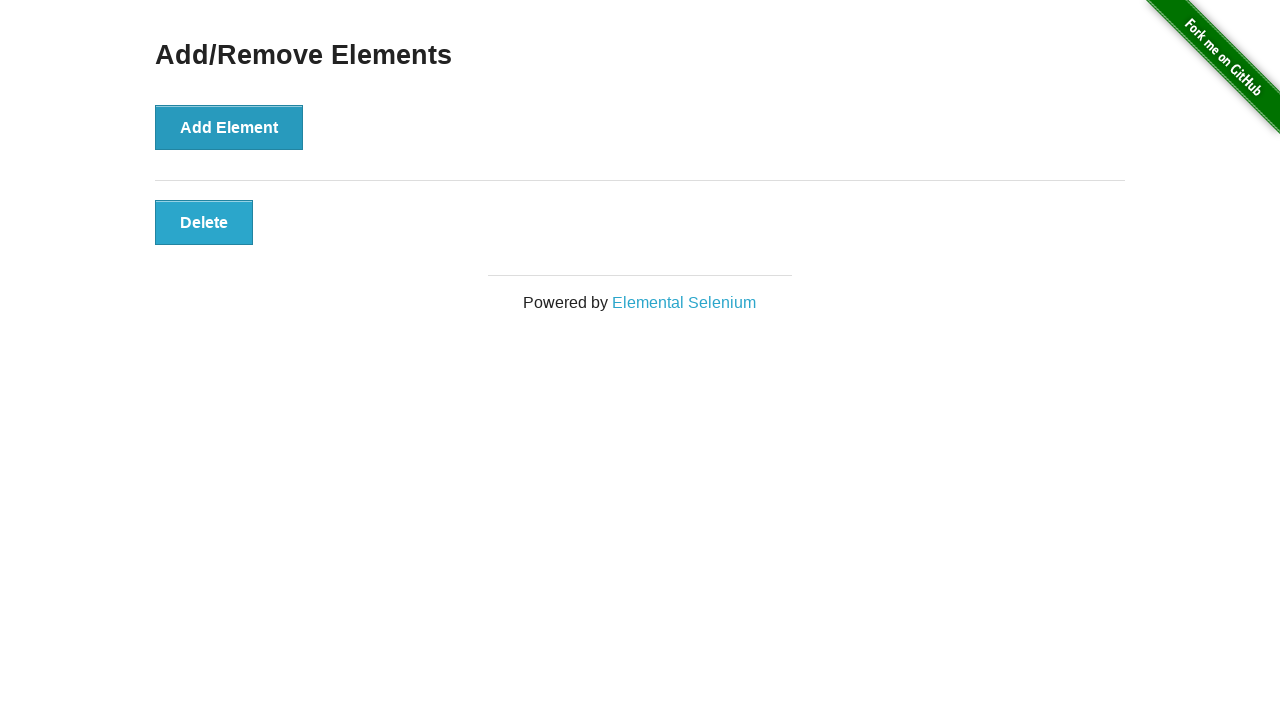

Clicked Add Element button (second time) - 2 elements now added at (229, 127) on xpath=//button[contains(text(),'Add Element')]
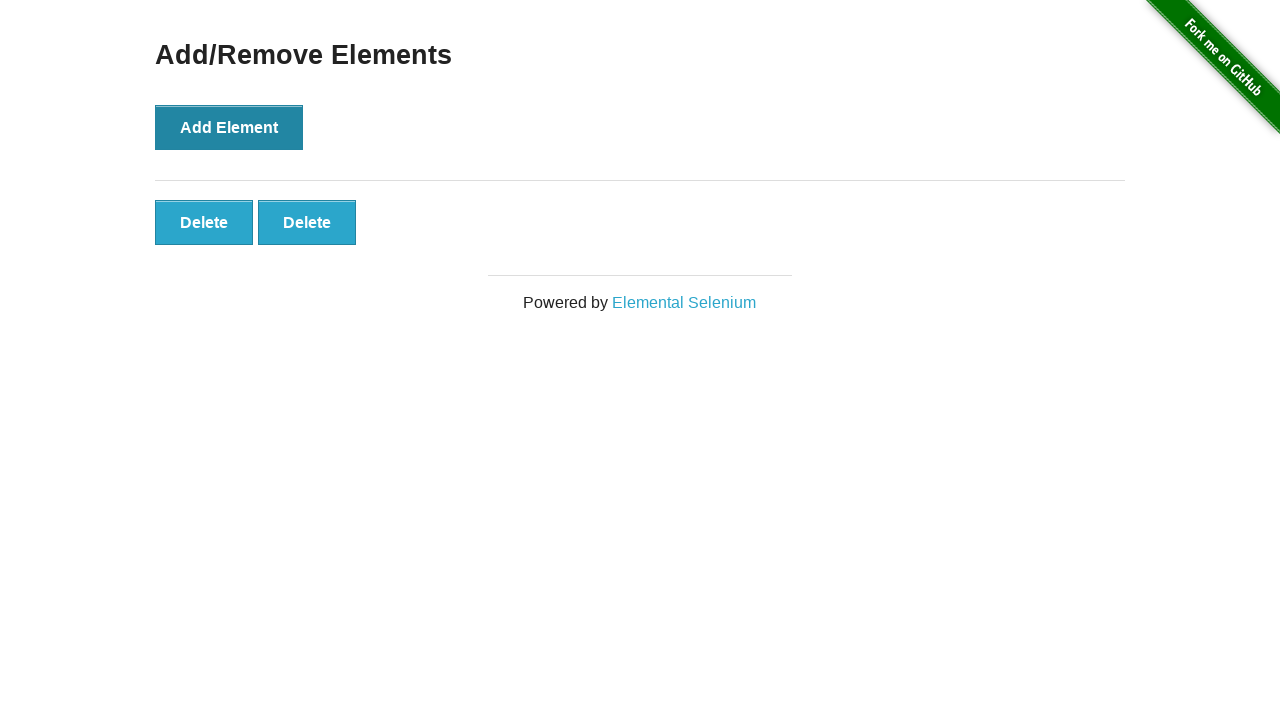

Clicked second added element to delete it at (307, 222) on xpath=//body//button[2]
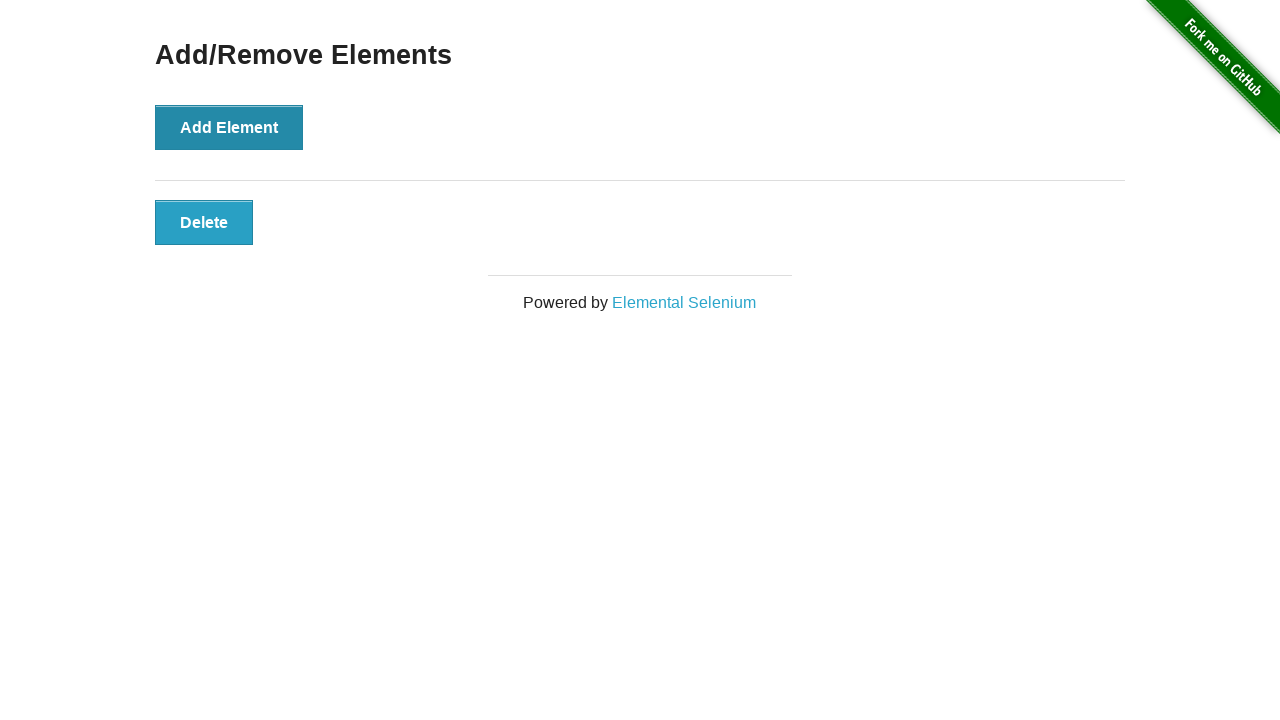

Retrieved list of remaining added elements
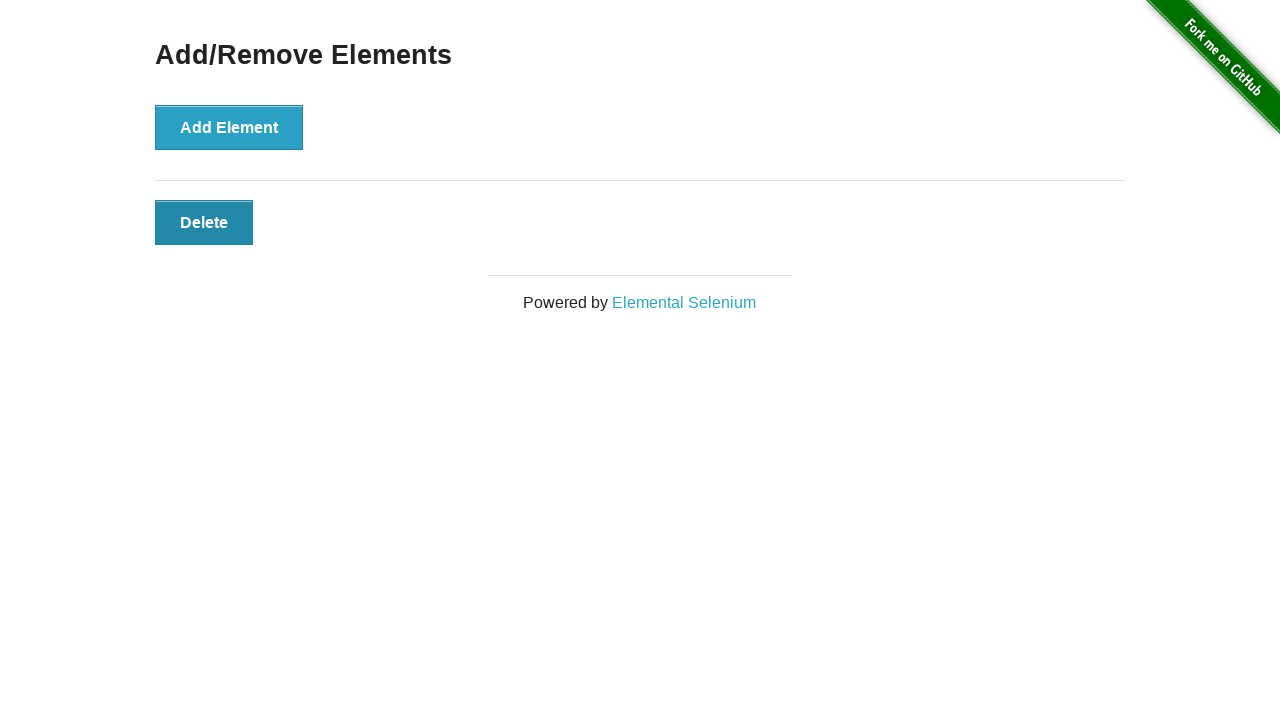

Verified that exactly 1 element remains after deletion
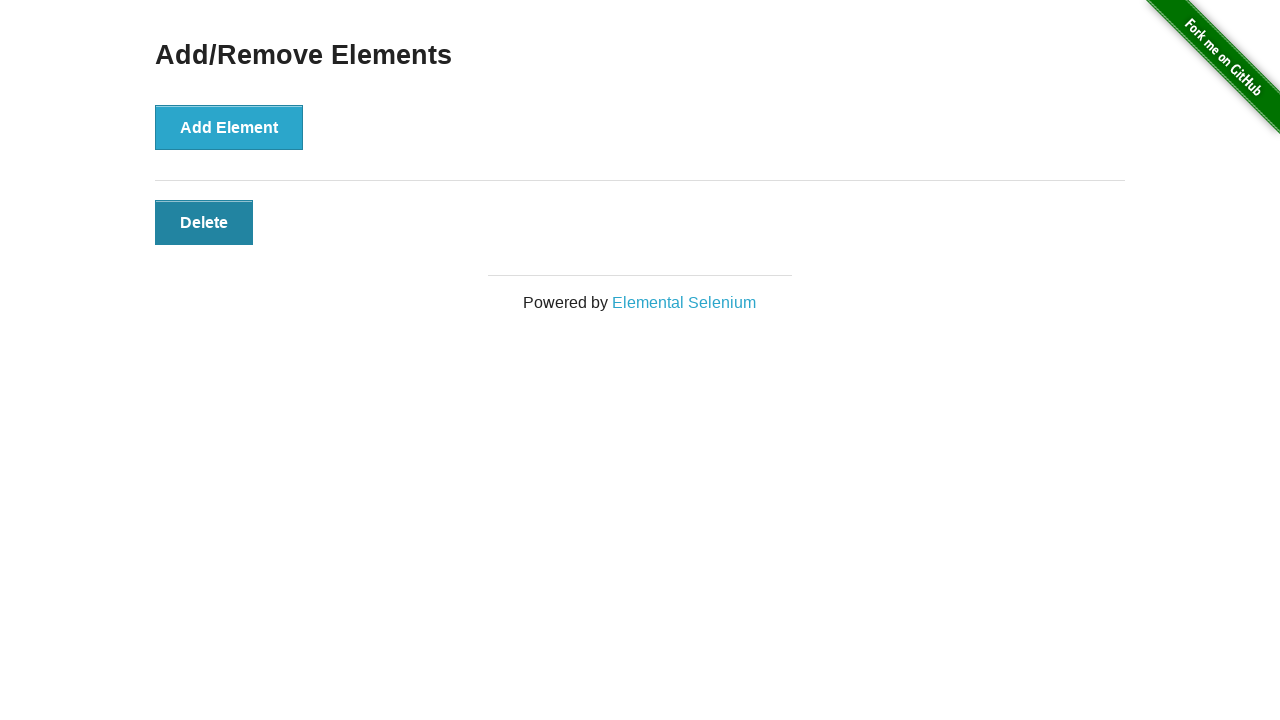

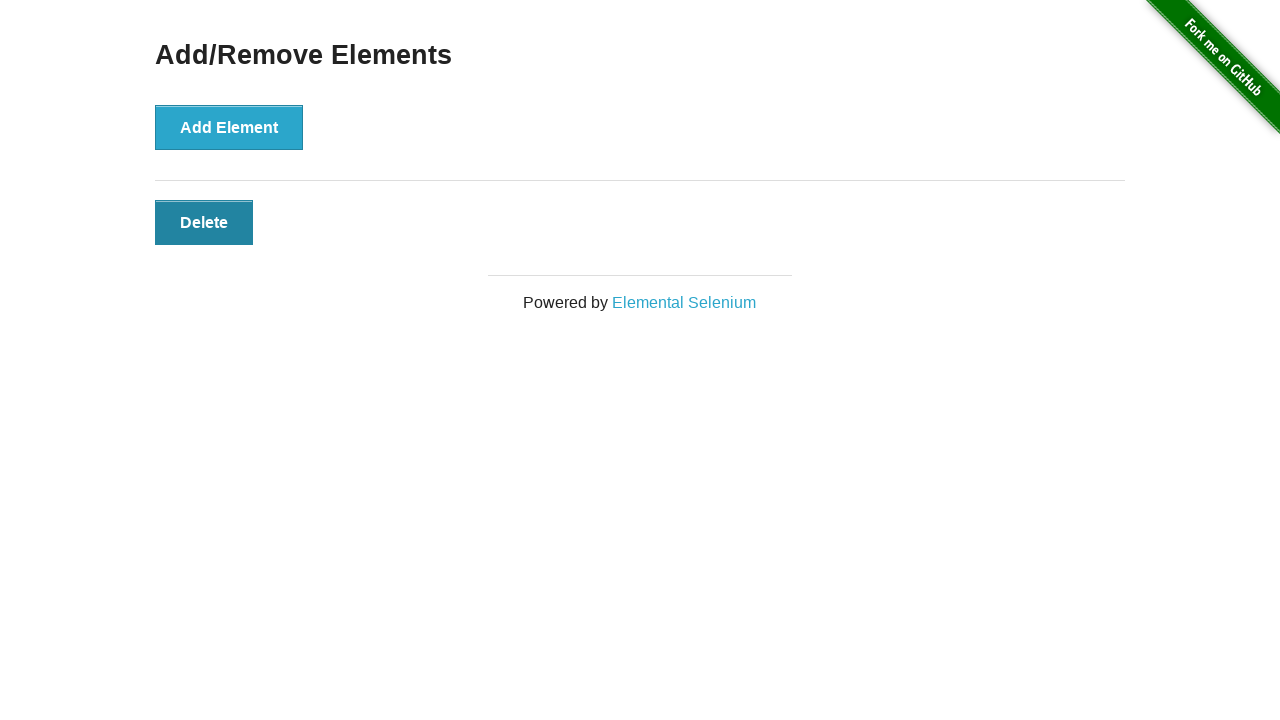